Tests drag and drop functionality on jQuery UI demo page by dragging an element to a specific offset position

Starting URL: https://jqueryui.com/droppable/

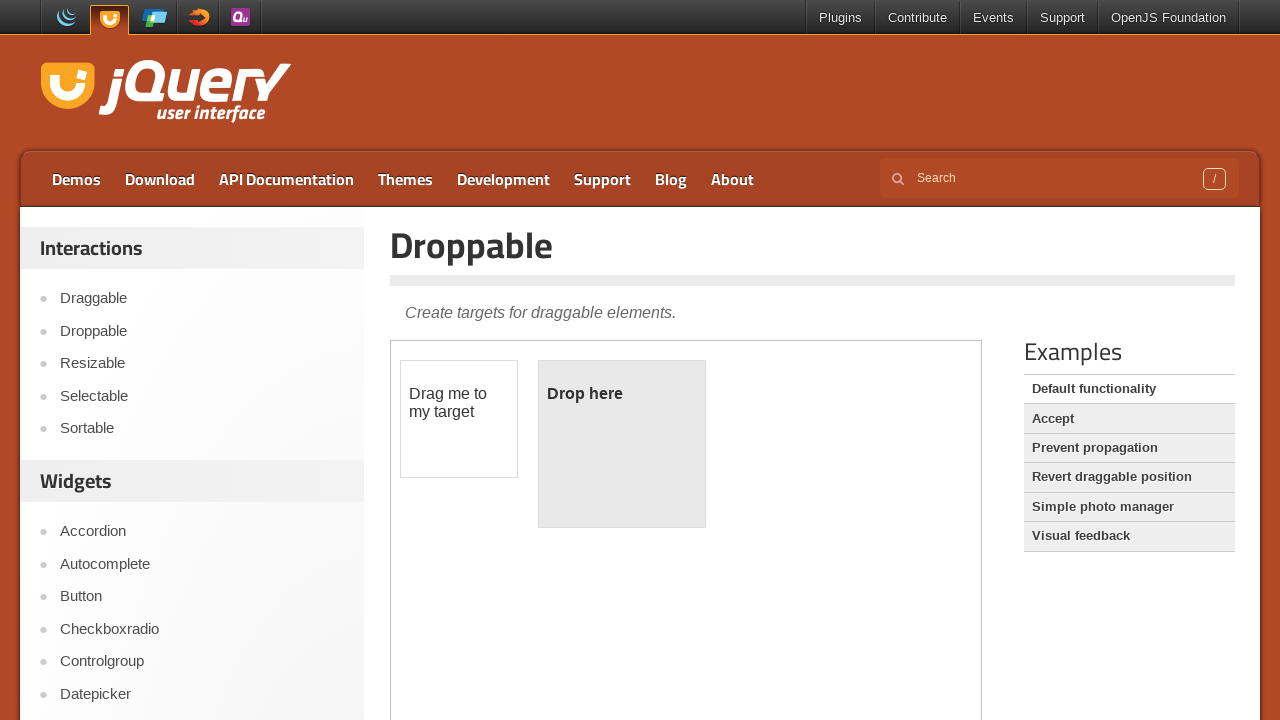

Located the demo iframe
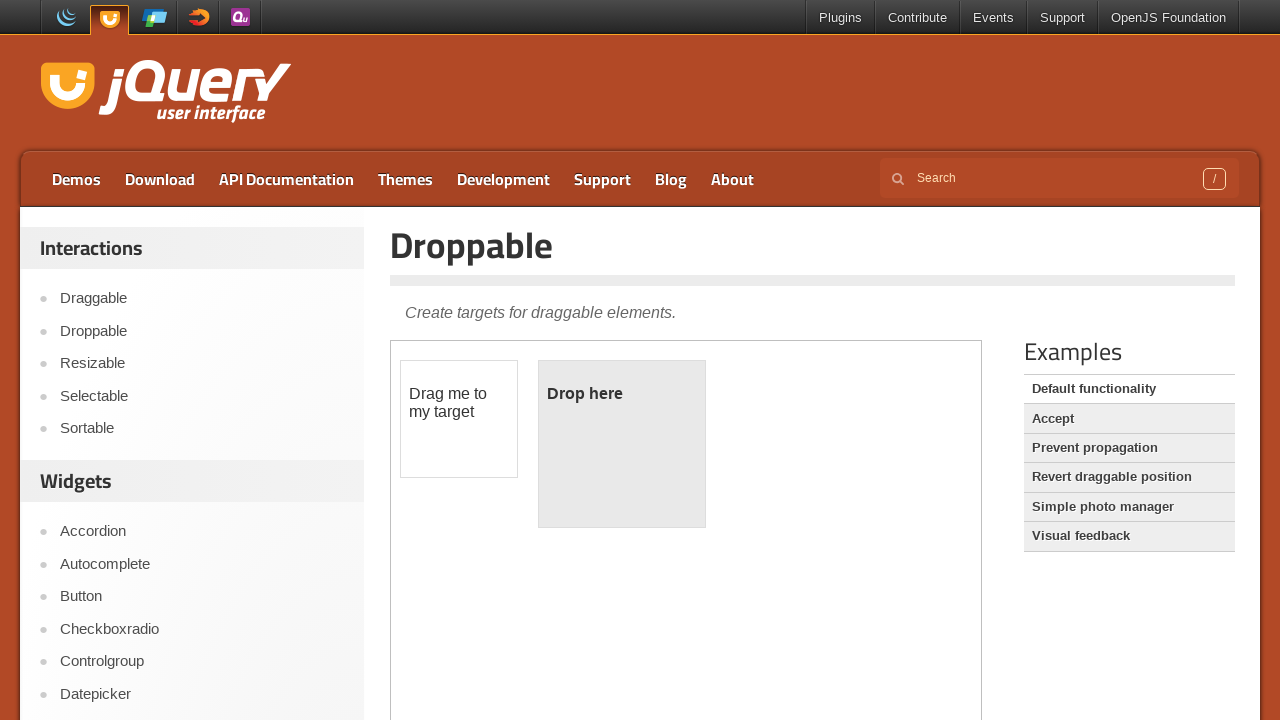

Located the draggable element
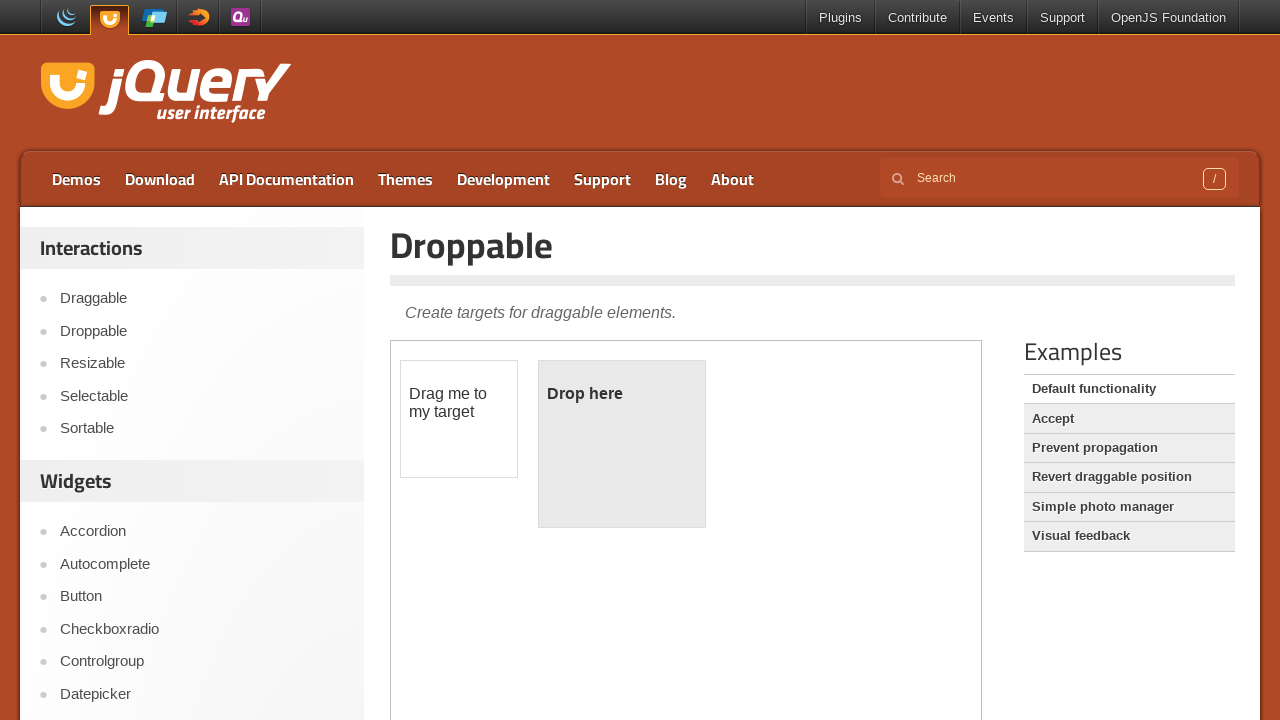

Dragged element to offset position (x: 30, y: 20) at (431, 381)
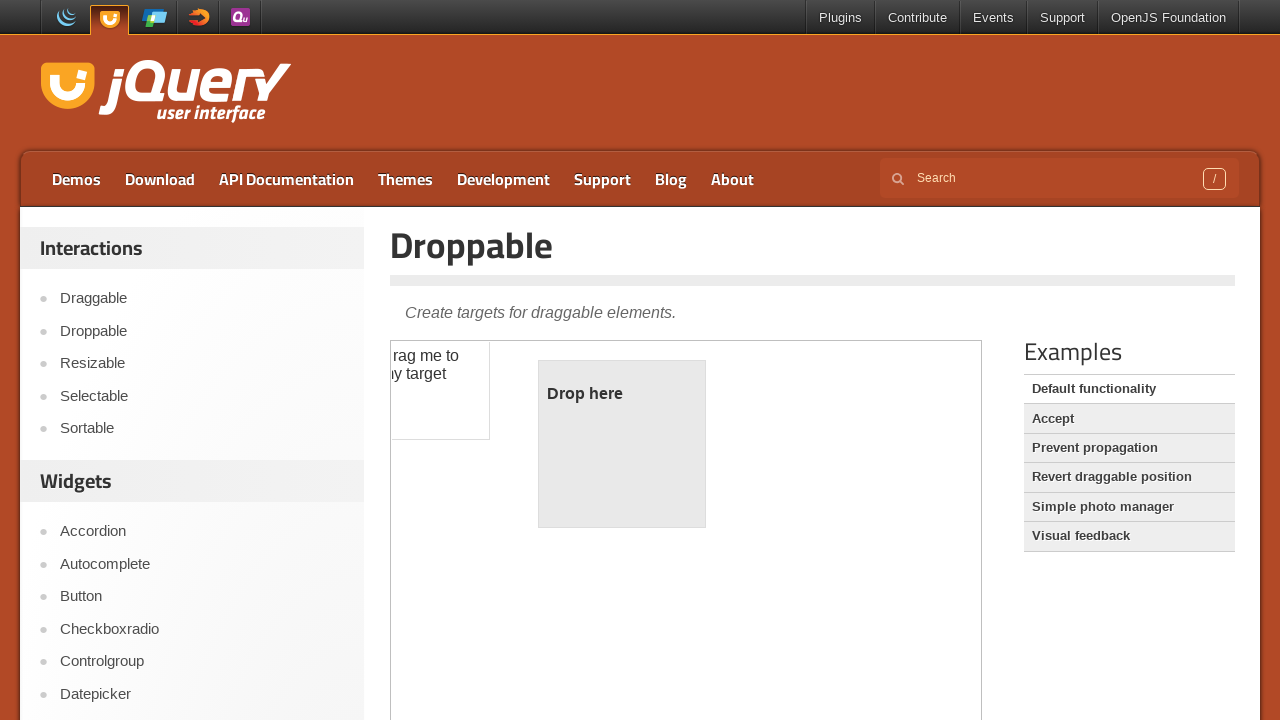

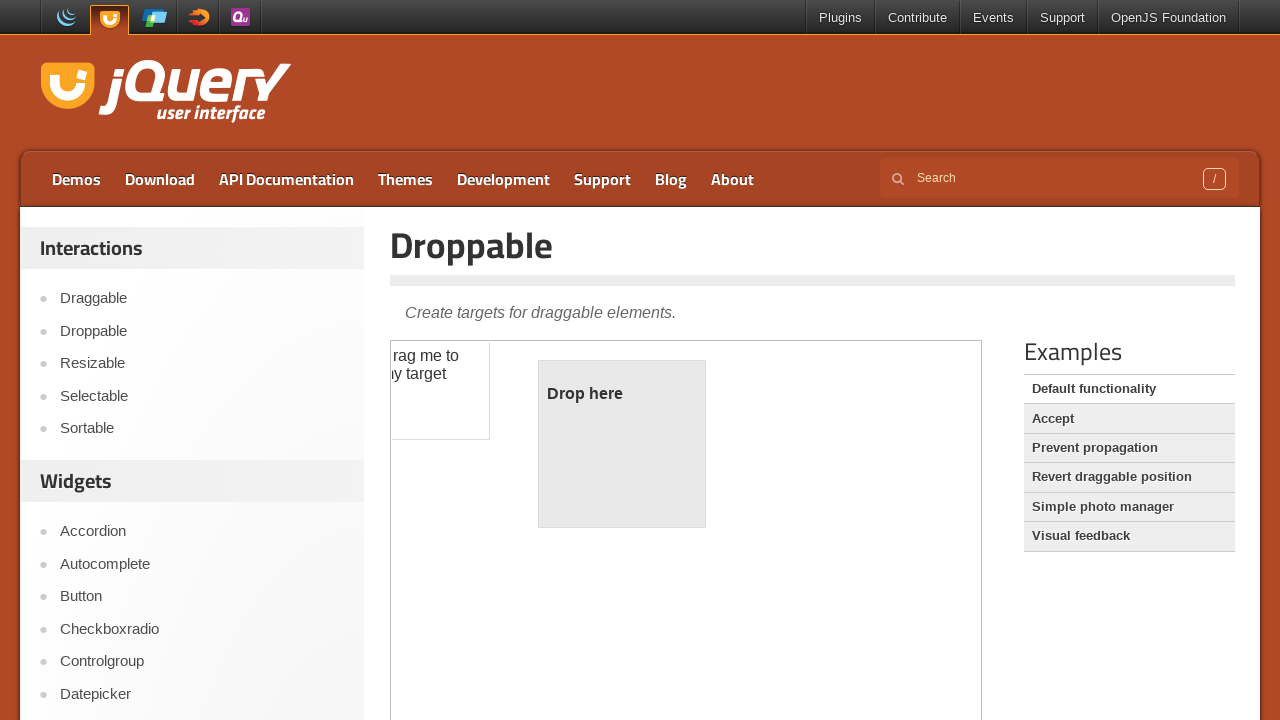